Tests calendar date picker by selecting a specific date (June 15, 2027) through year, month, and day navigation

Starting URL: https://rahulshettyacademy.com/seleniumPractise/#/offers

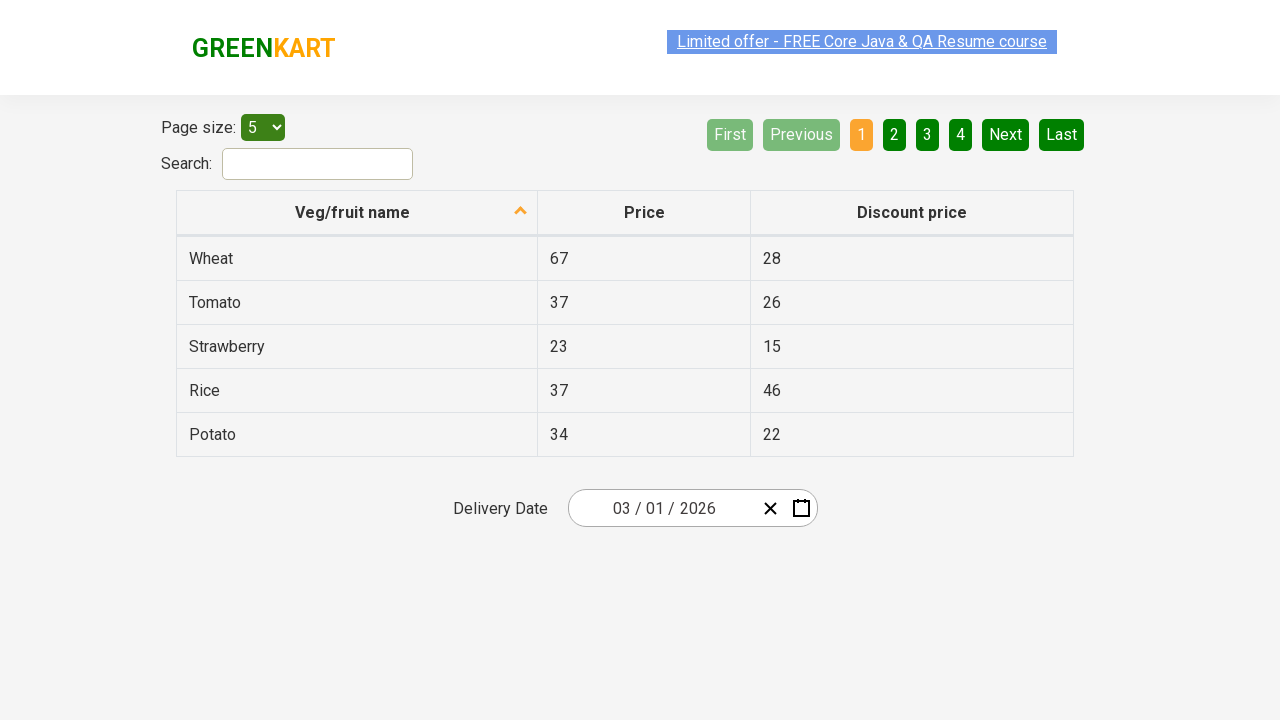

Clicked to open calendar date picker at (662, 508) on .react-date-picker__inputGroup
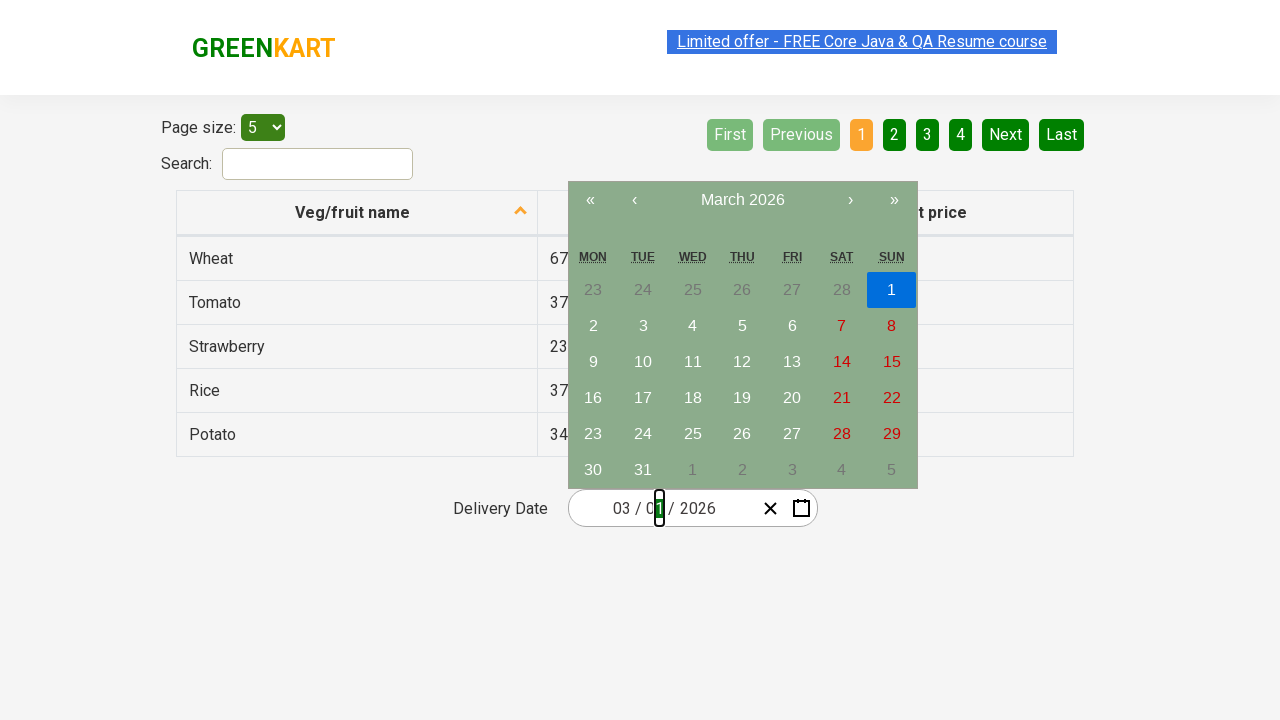

Clicked to view months view at (742, 200) on .react-calendar__navigation__label
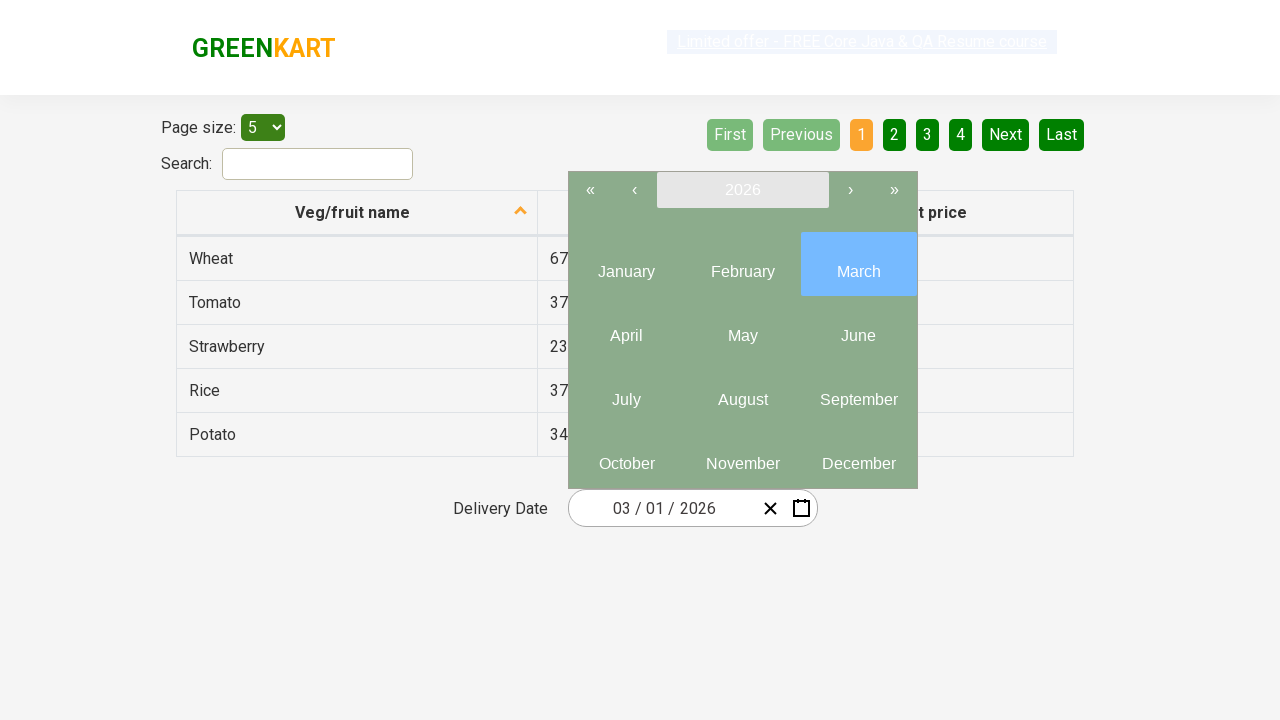

Clicked to view years view at (742, 190) on .react-calendar__navigation__label
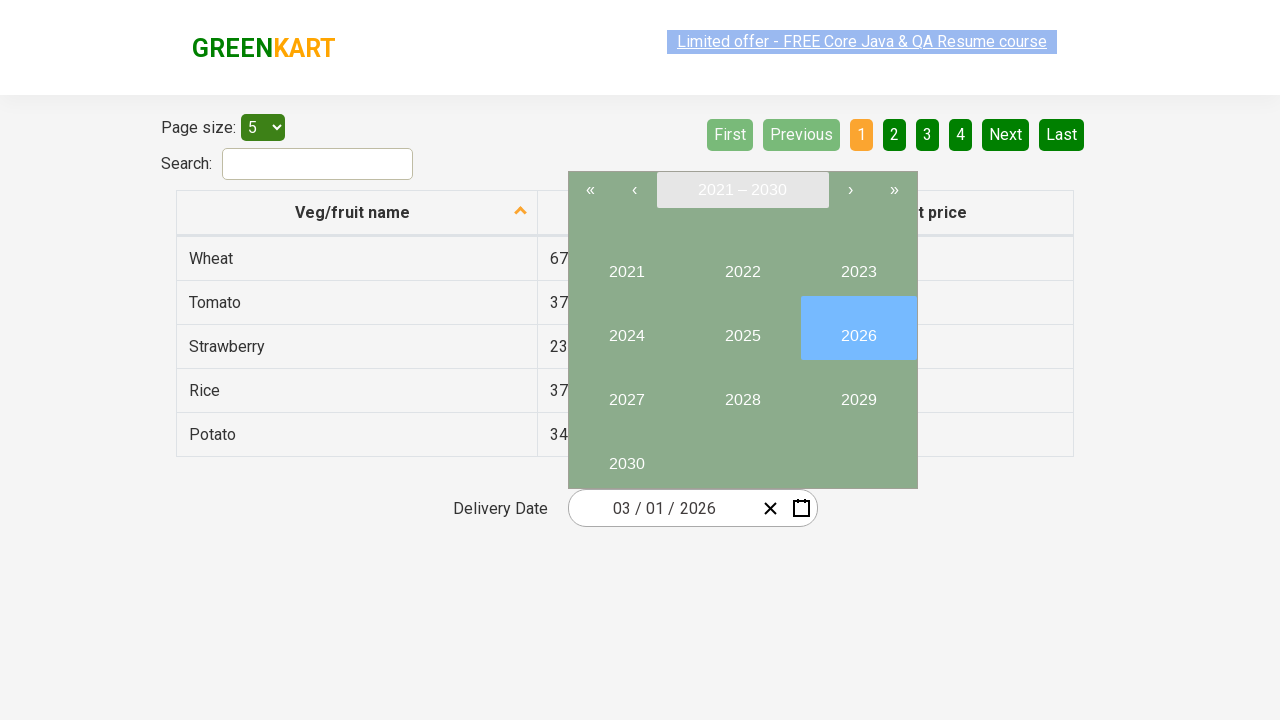

Selected year 2027 at (626, 392) on internal:text="2027"i
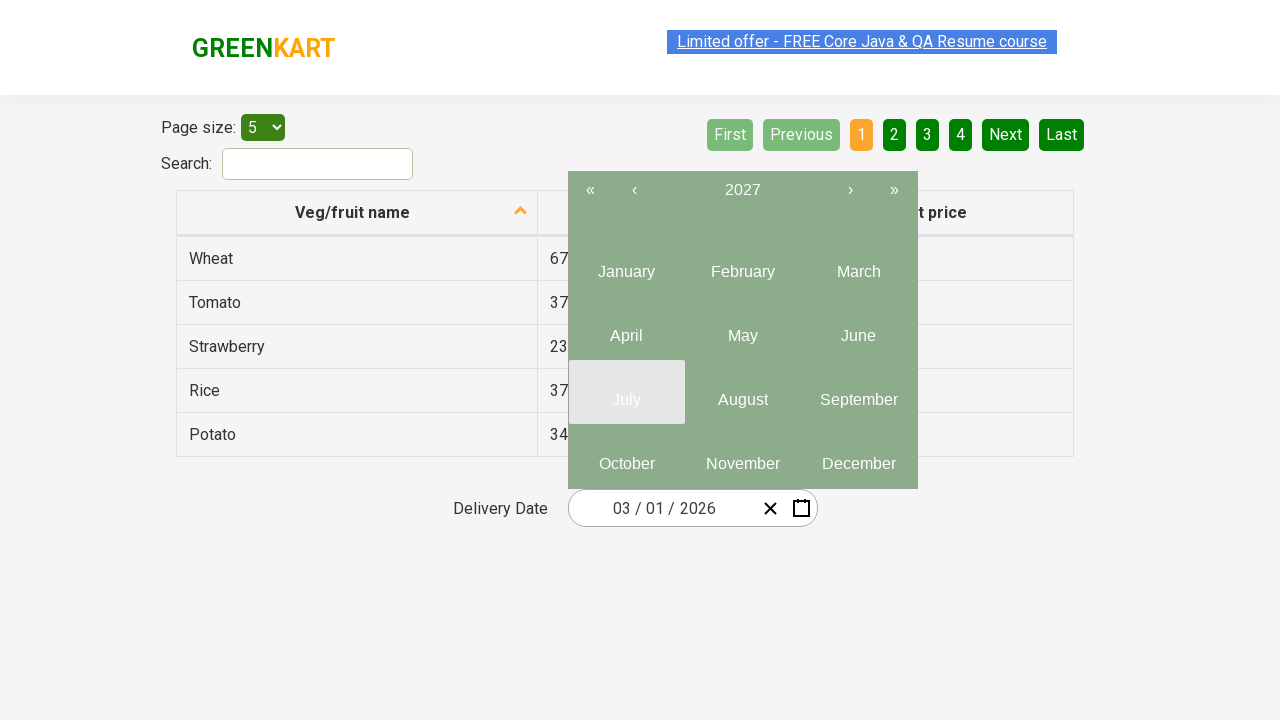

Selected June (6th month) from year 2027 at (858, 328) on .react-calendar__year-view__months__month >> nth=5
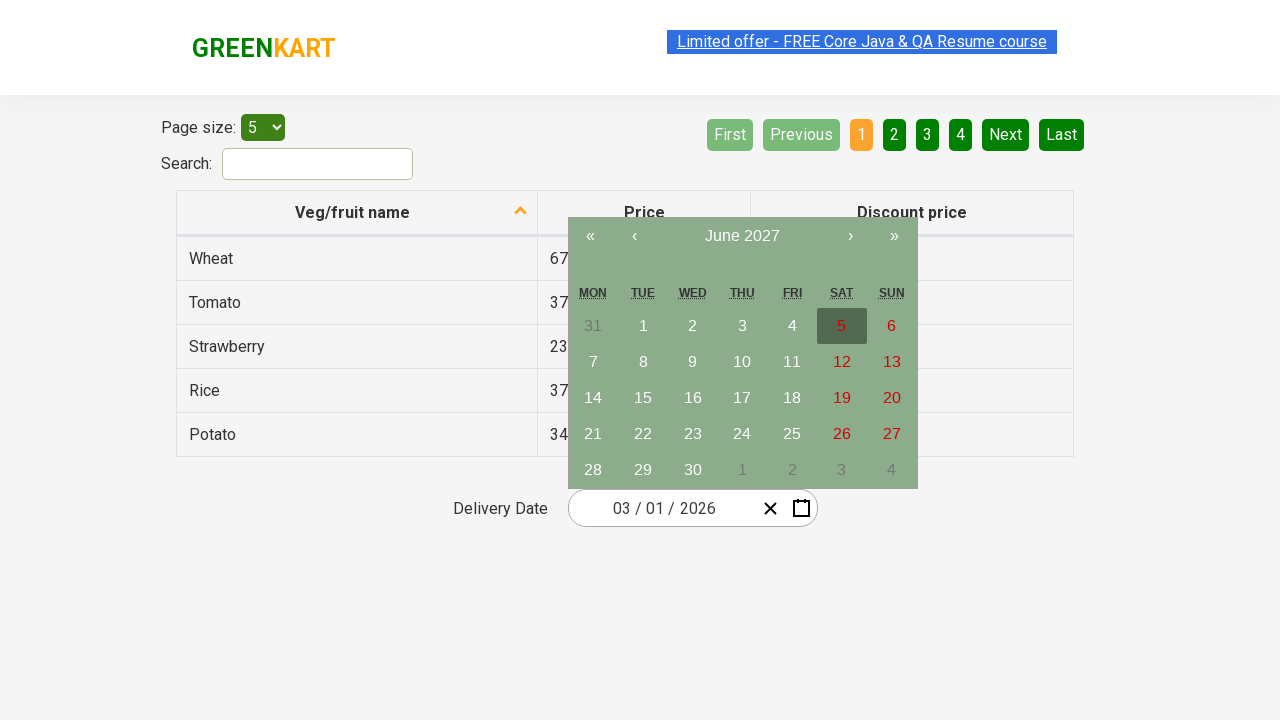

Selected day 15 in June 2027 at (643, 398) on xpath=//abbr[text()='15']
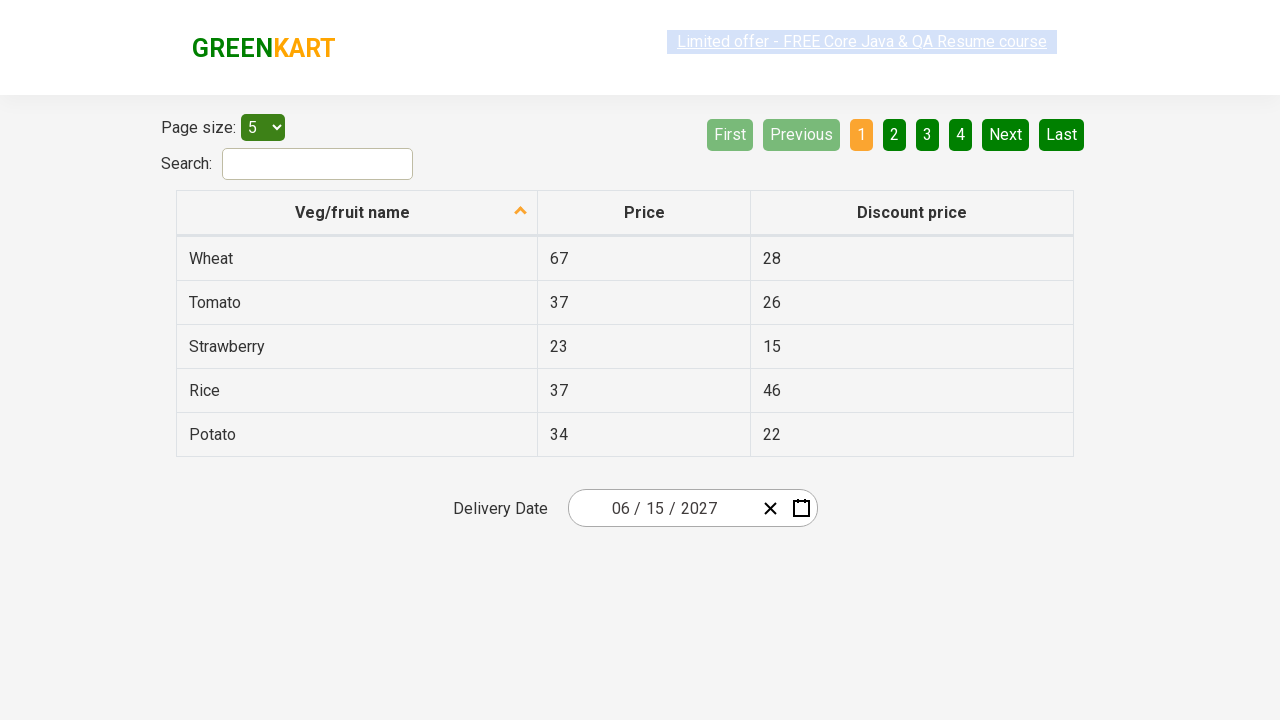

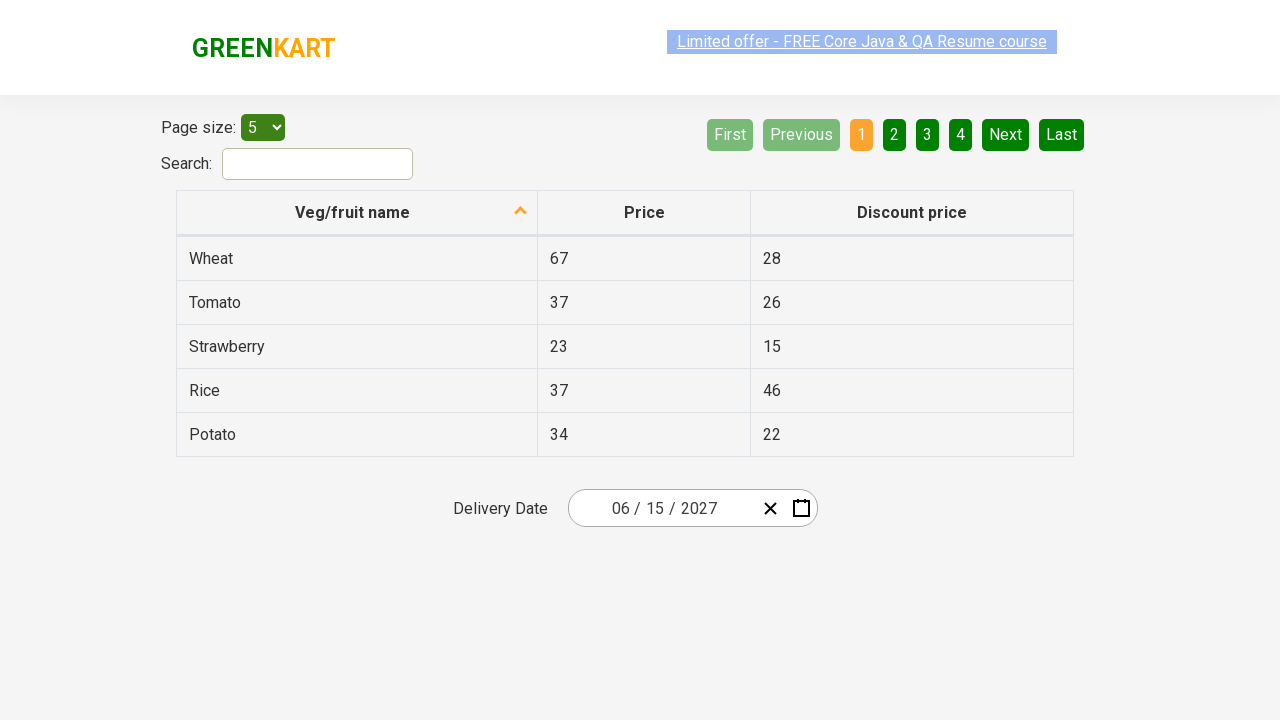